Tests iframe handling by switching to the first iframe, clicking a button inside it, then switching back to the main content and clicking the home icon.

Starting URL: https://www.leafground.com/frame.xhtml

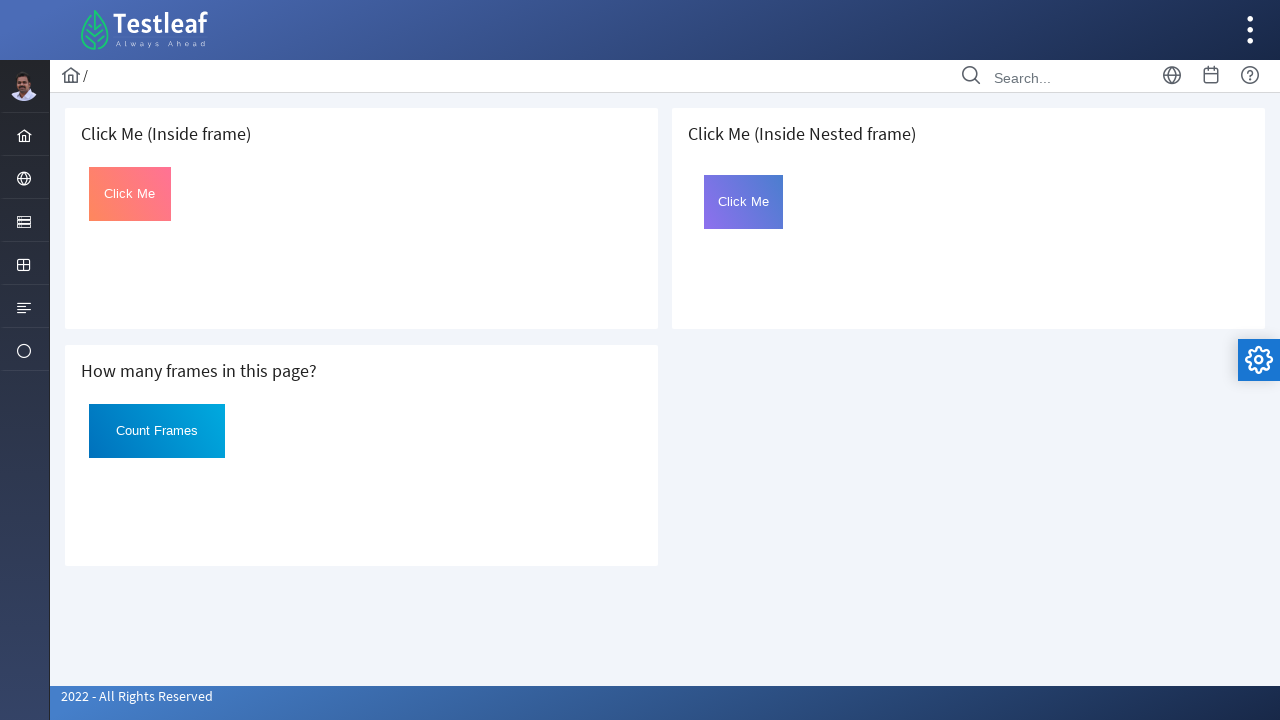

Located the first iframe on the page
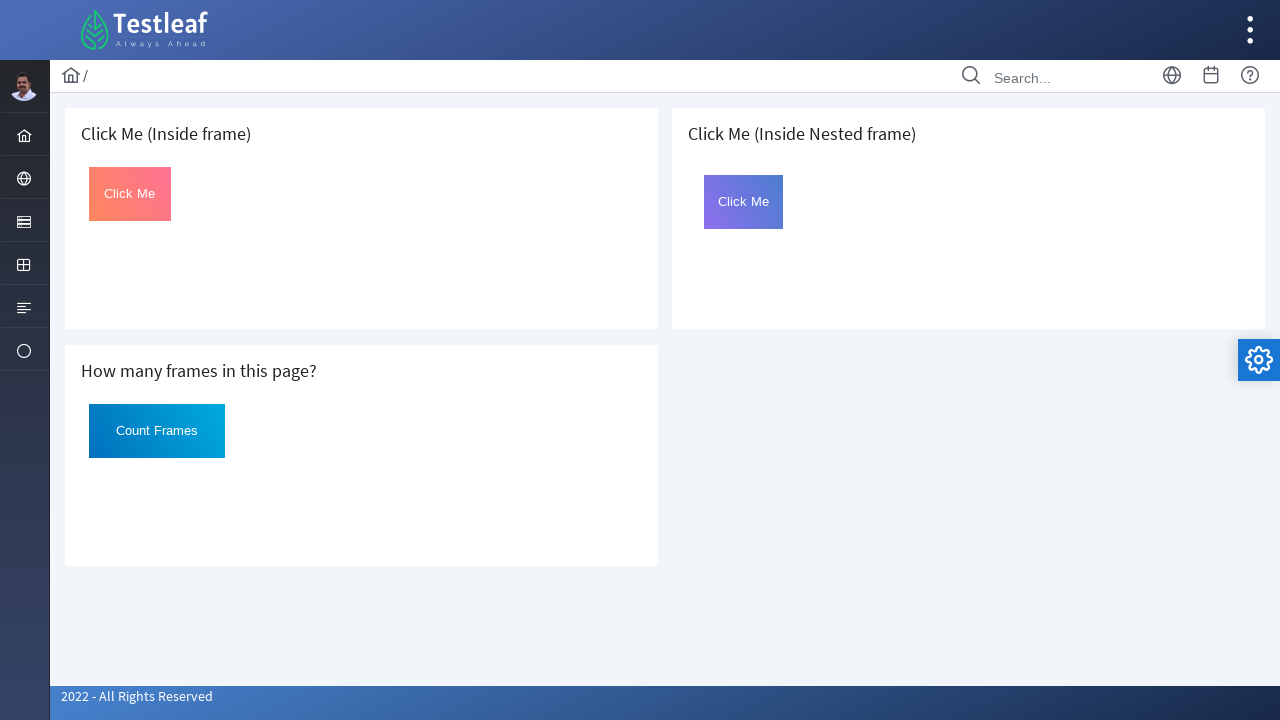

Clicked button inside the iframe at (130, 194) on iframe >> nth=0 >> internal:control=enter-frame >> #Click
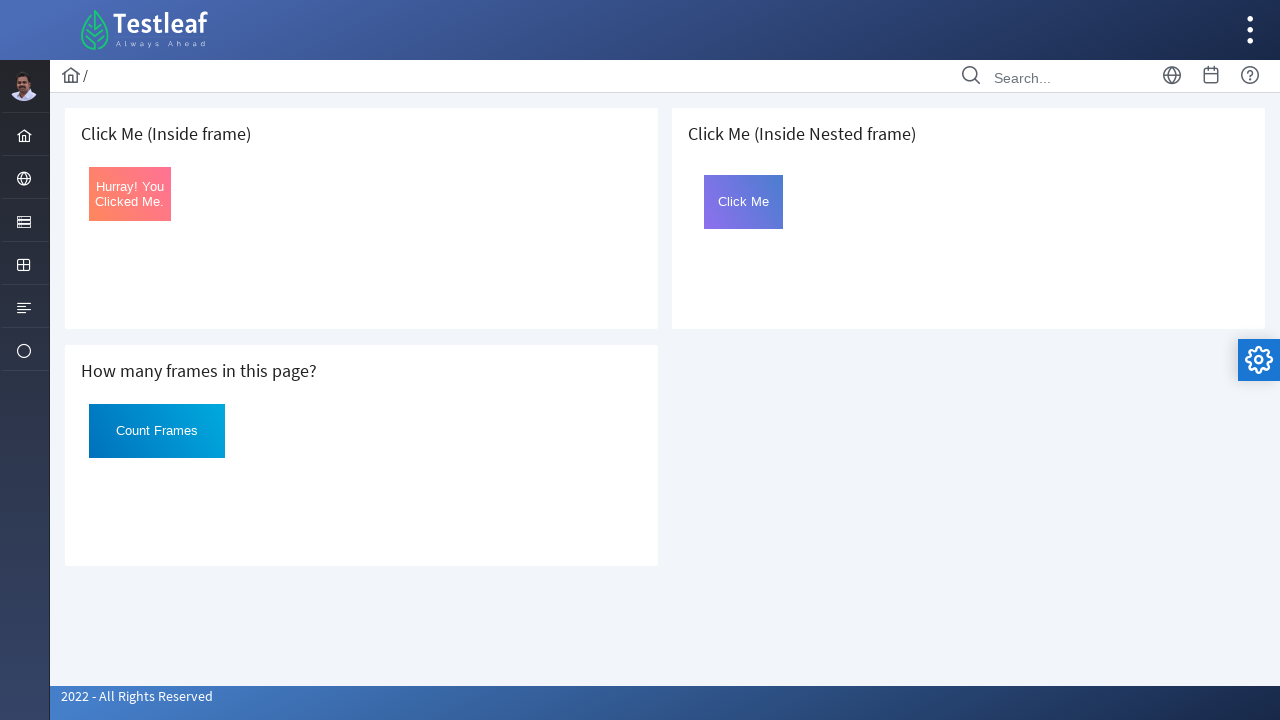

Clicked home icon in main content after switching back from iframe at (24, 136) on xpath=//i[@class='pi pi-home layout-menuitem-icon']
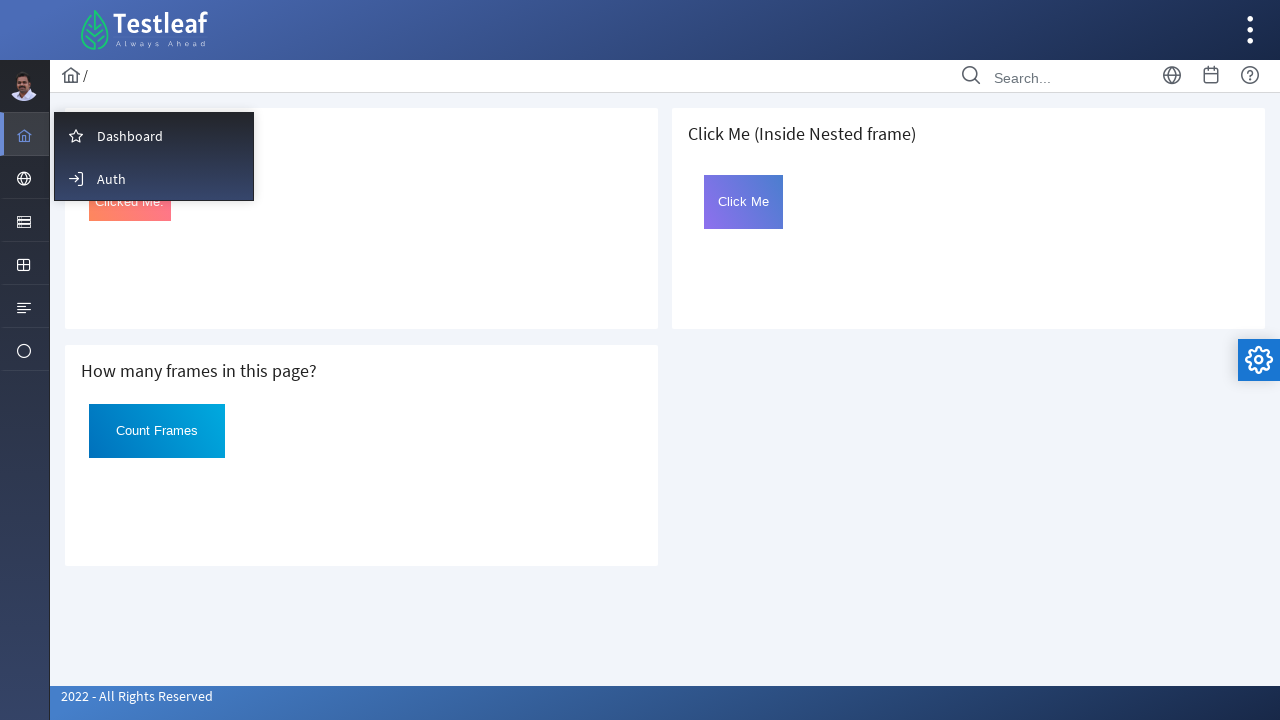

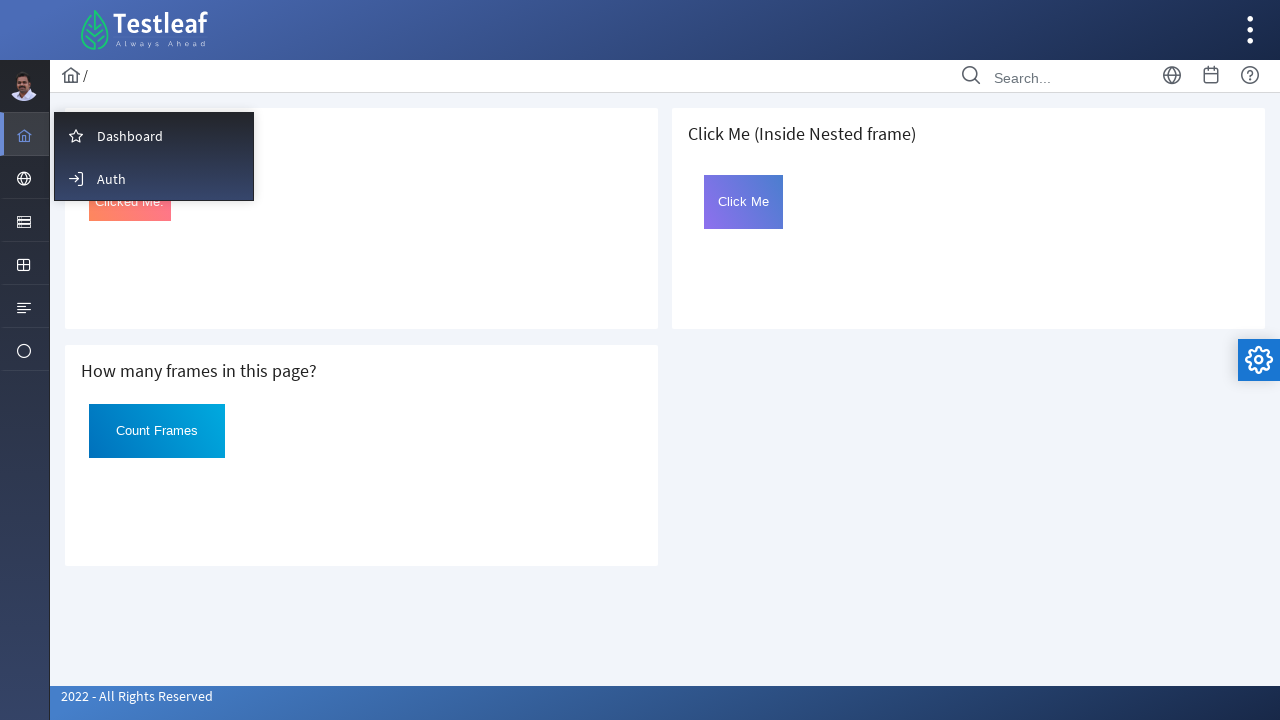